Tests initial page load of an Azure-deployed chatbot web application and verifies the page loads with a 200 status

Starting URL: https://wonder-ceo-web.azurewebsites.net

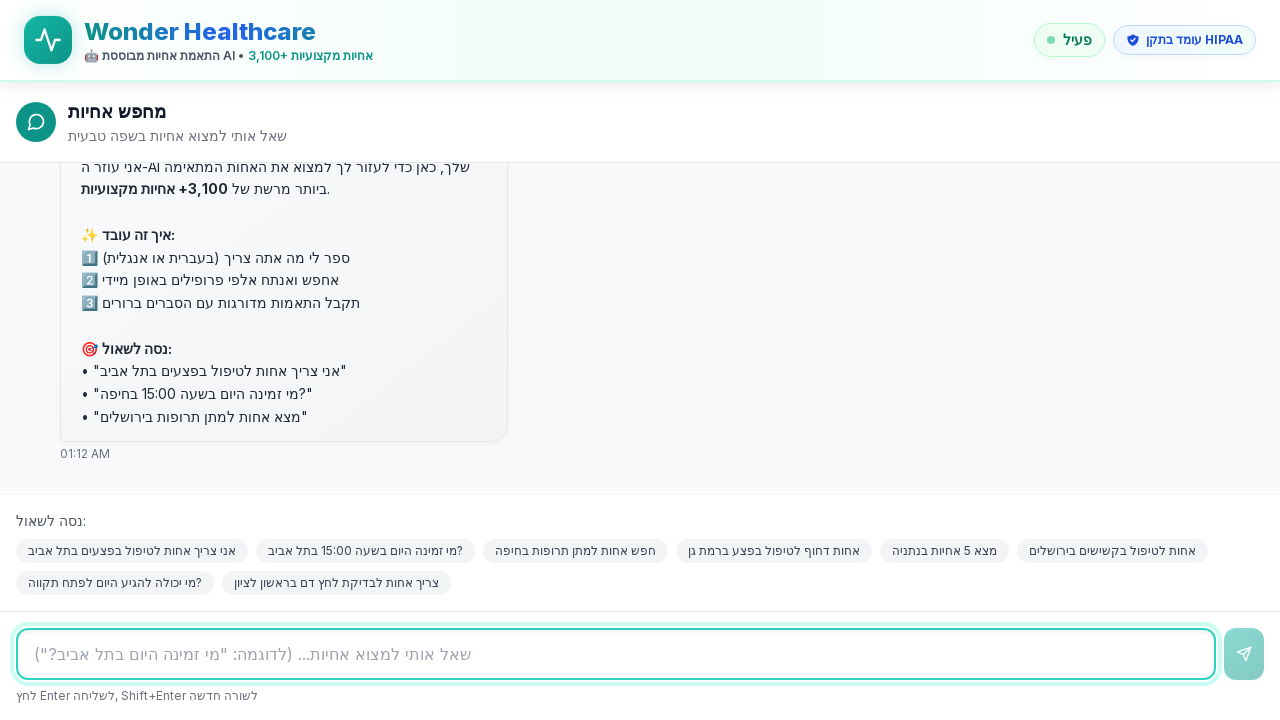

Waited for page to reach networkidle state
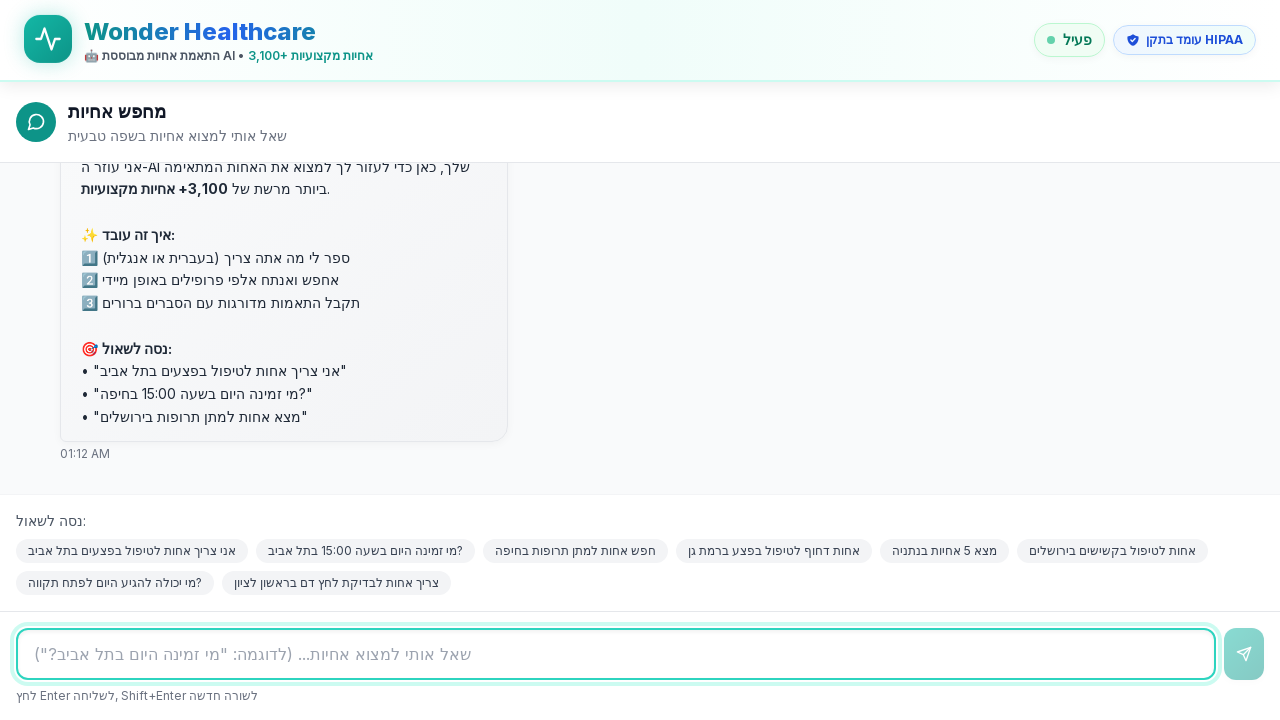

Retrieved page title: Wonder Healthcare Platform
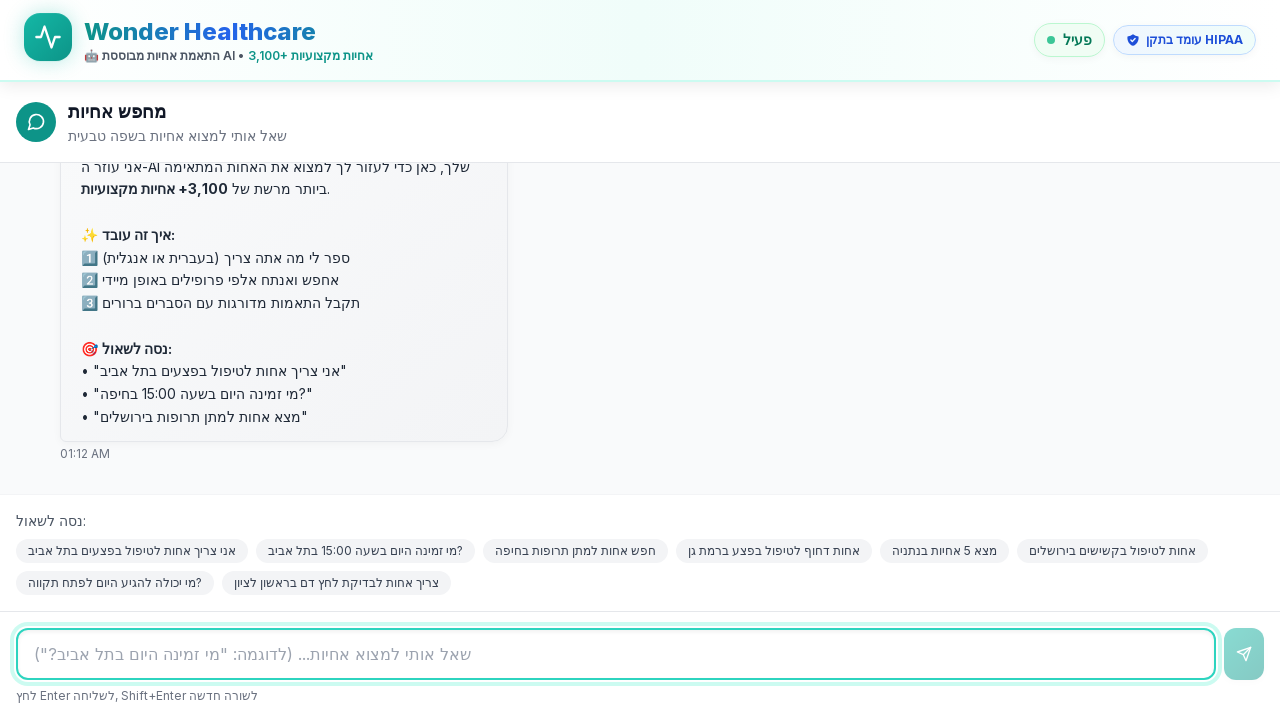

Waited 2 seconds for dynamic content to load
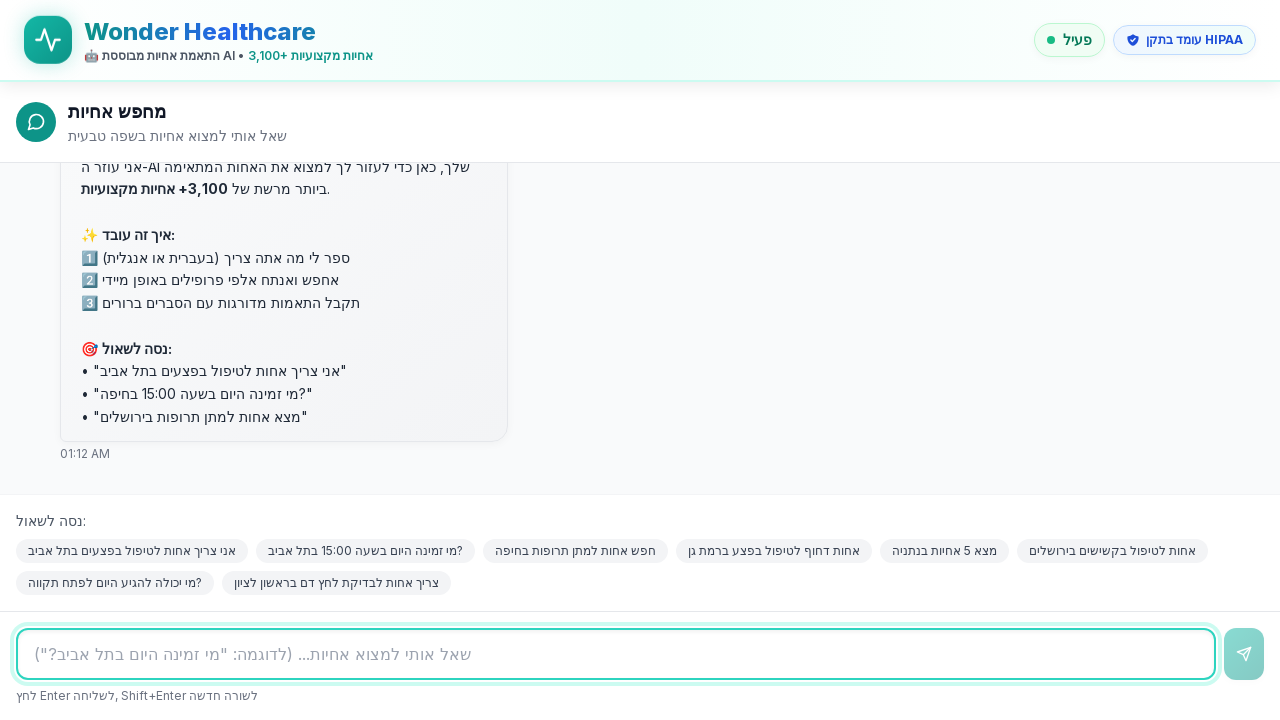

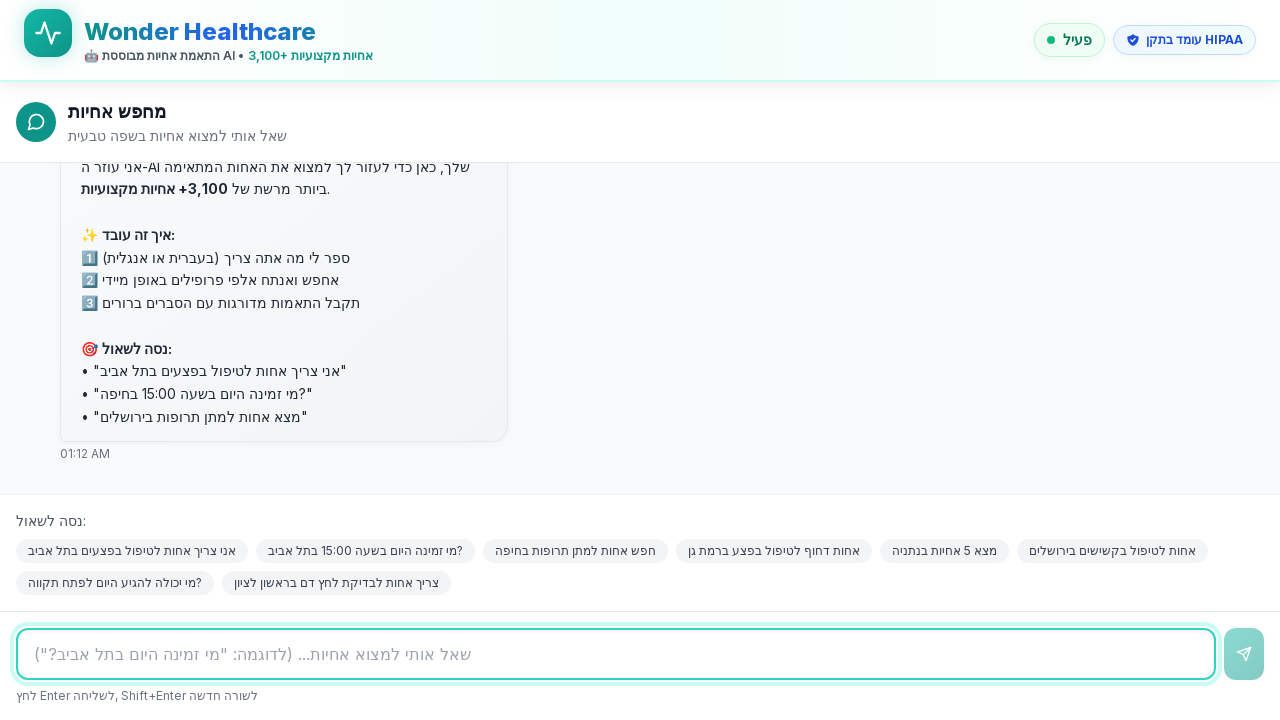